Tests keyboard events on a text box form by filling in user details, then using keyboard shortcuts (Ctrl+A, Ctrl+C, Tab, Ctrl+V) to copy the current address to the permanent address field and verify they match.

Starting URL: https://demoqa.com/text-box

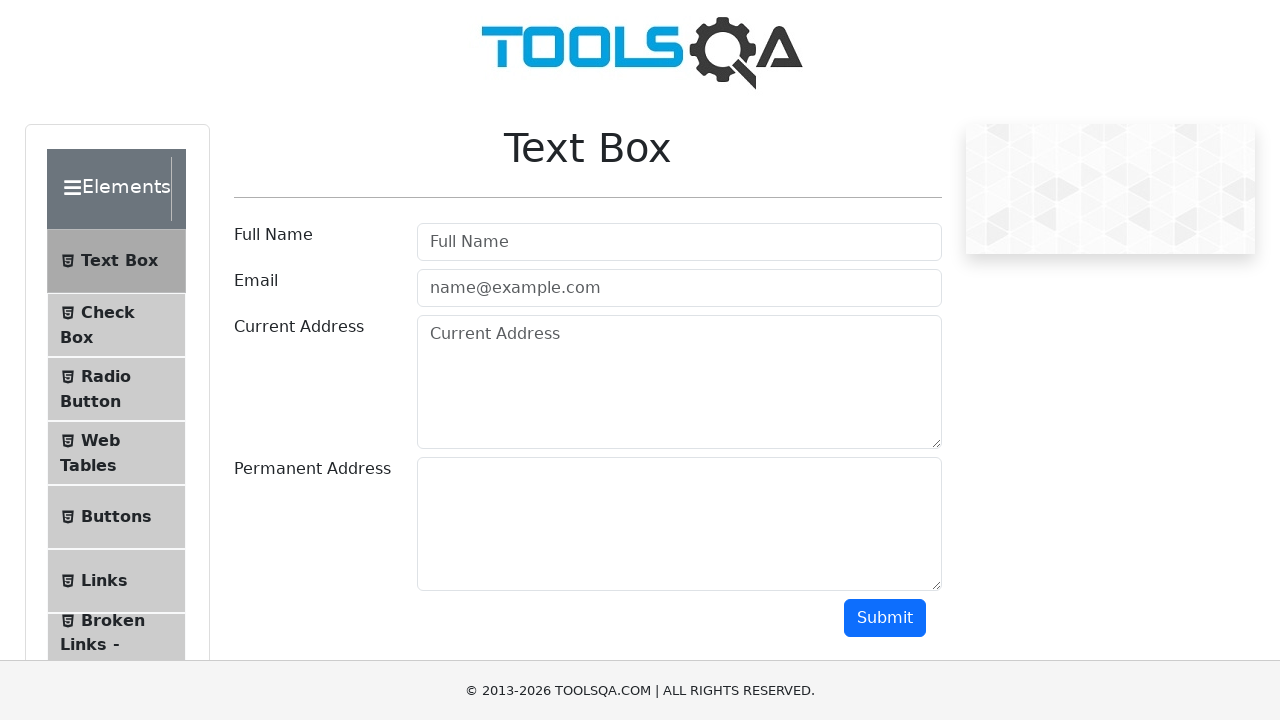

Filled full name field with 'Mr.Peter Haynes' on input#userName
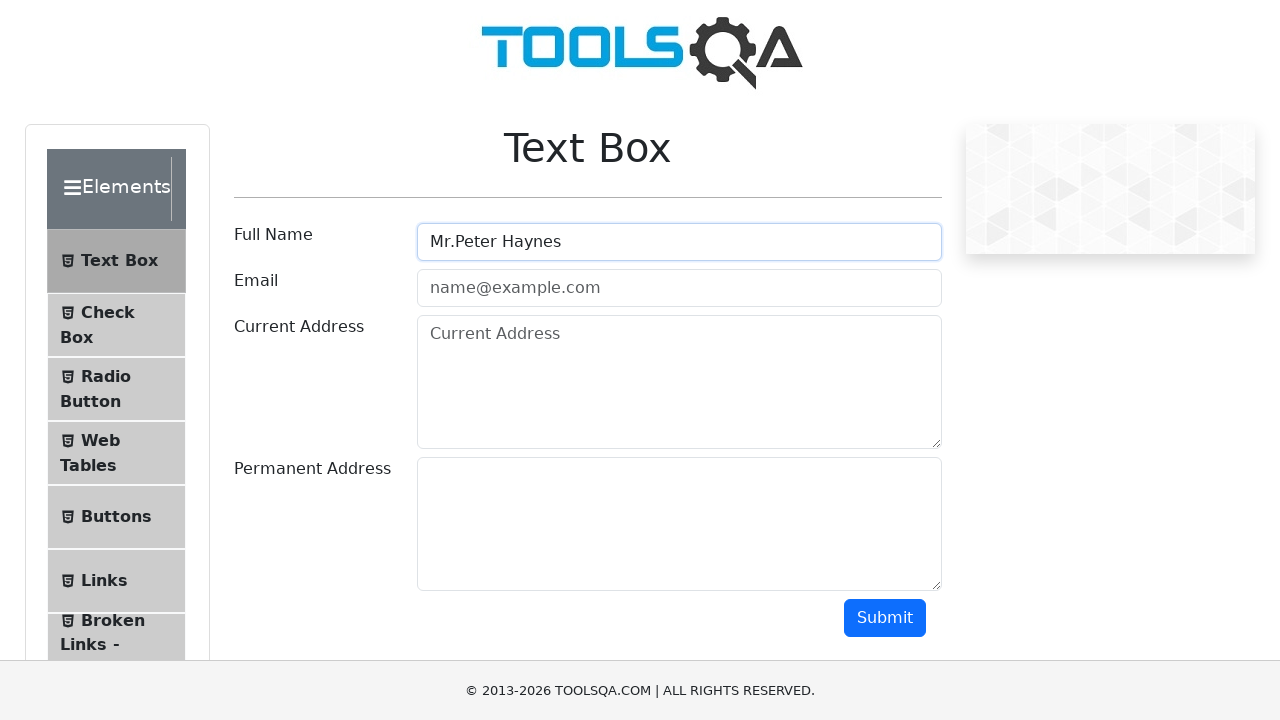

Filled email field with 'PeterHaynes@toolsqa.com' on input#userEmail
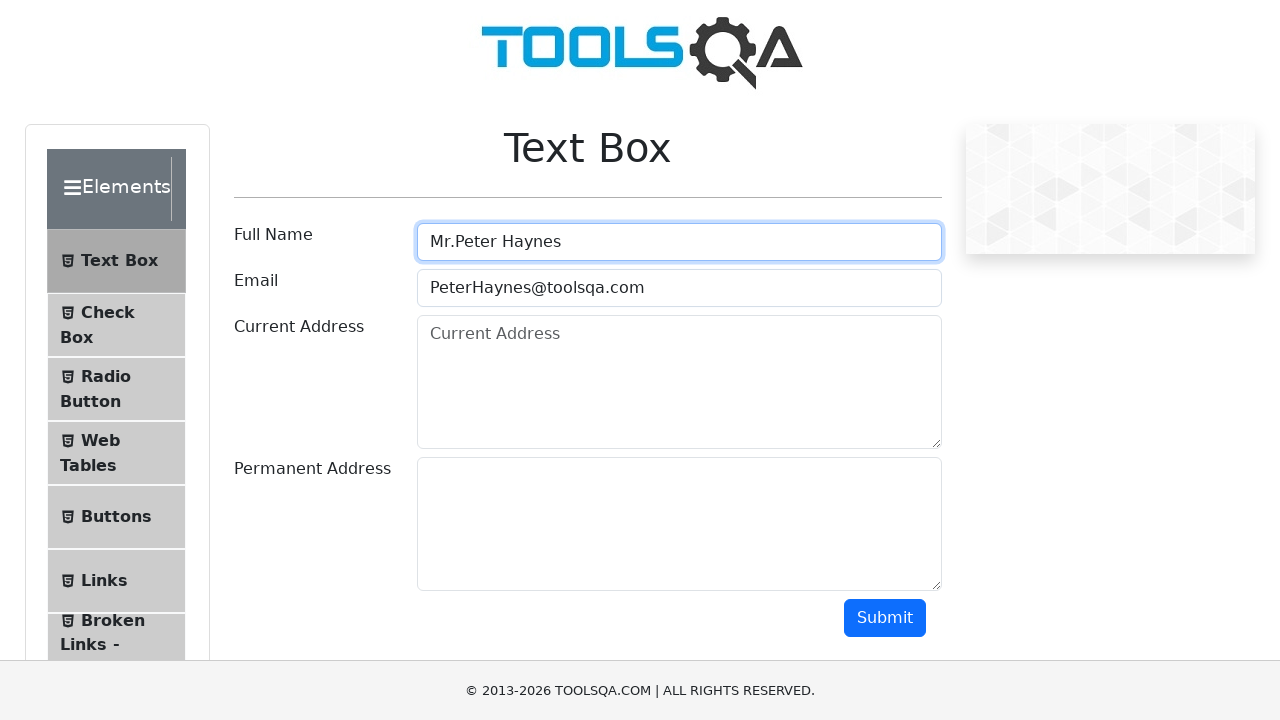

Filled current address field with '43 School Lane London EC71 9GO' on textarea#currentAddress
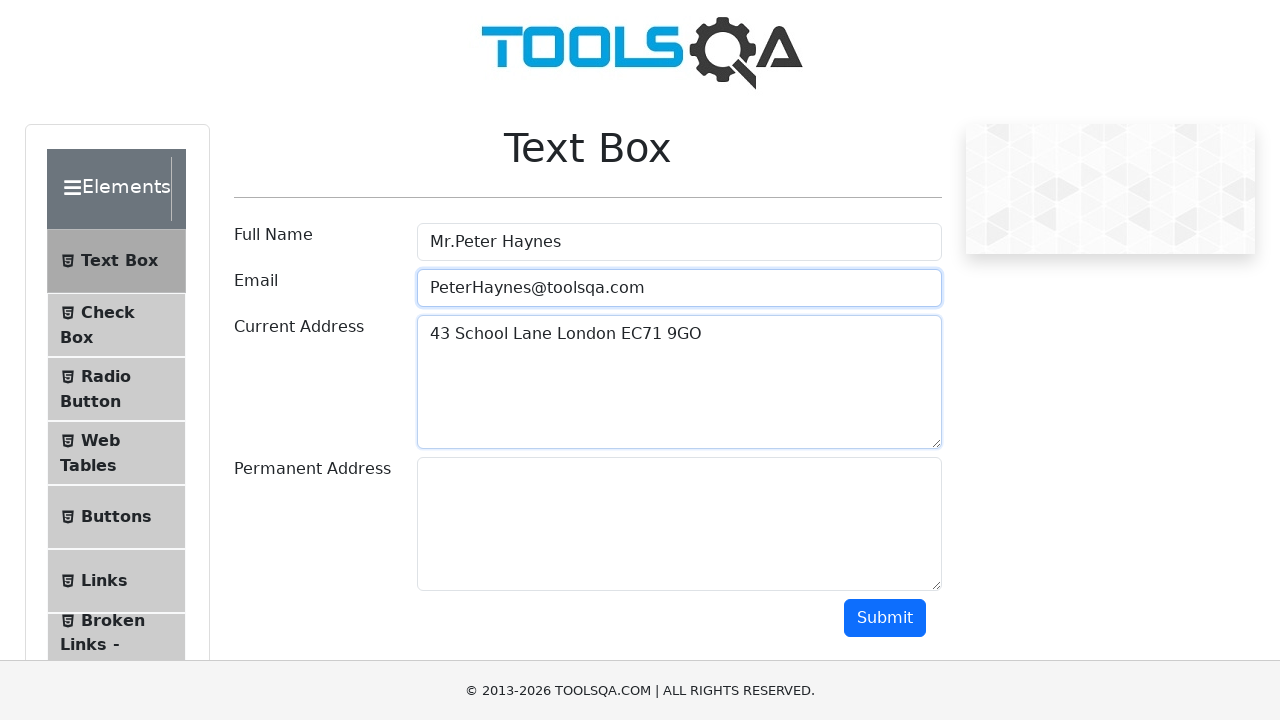

Clicked on current address field to focus at (679, 382) on textarea#currentAddress
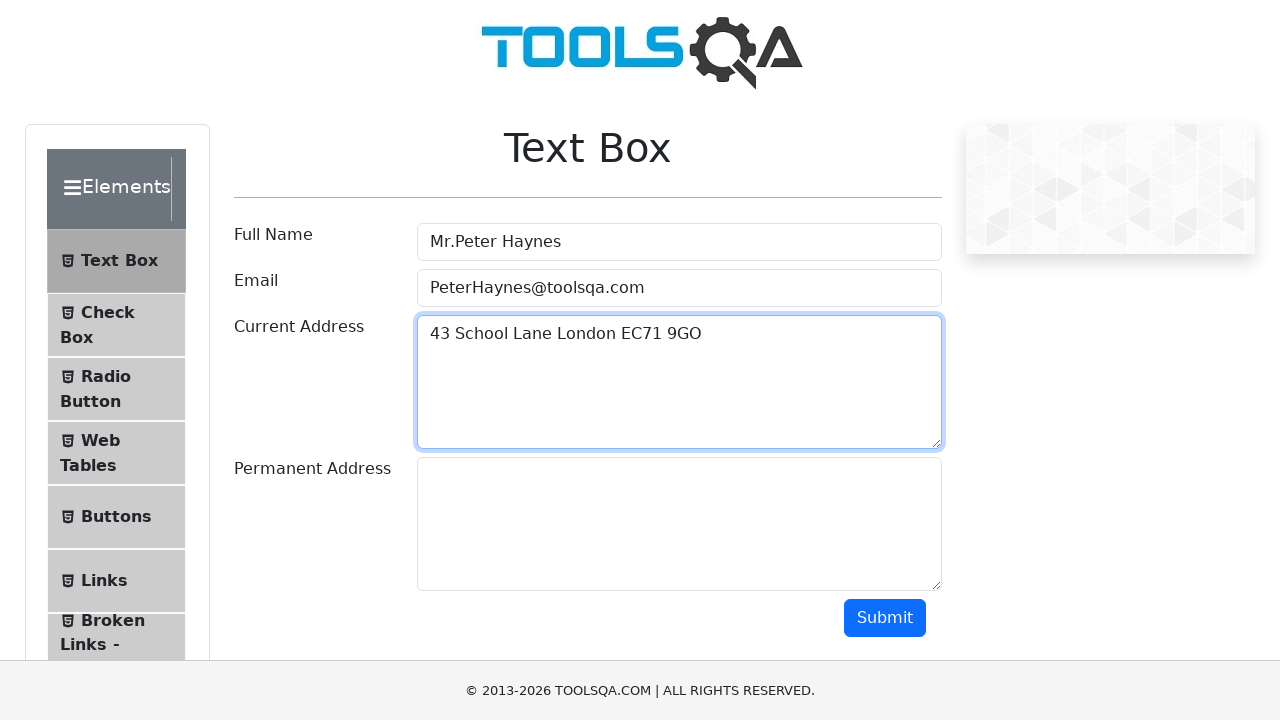

Selected all text in current address field using Ctrl+A
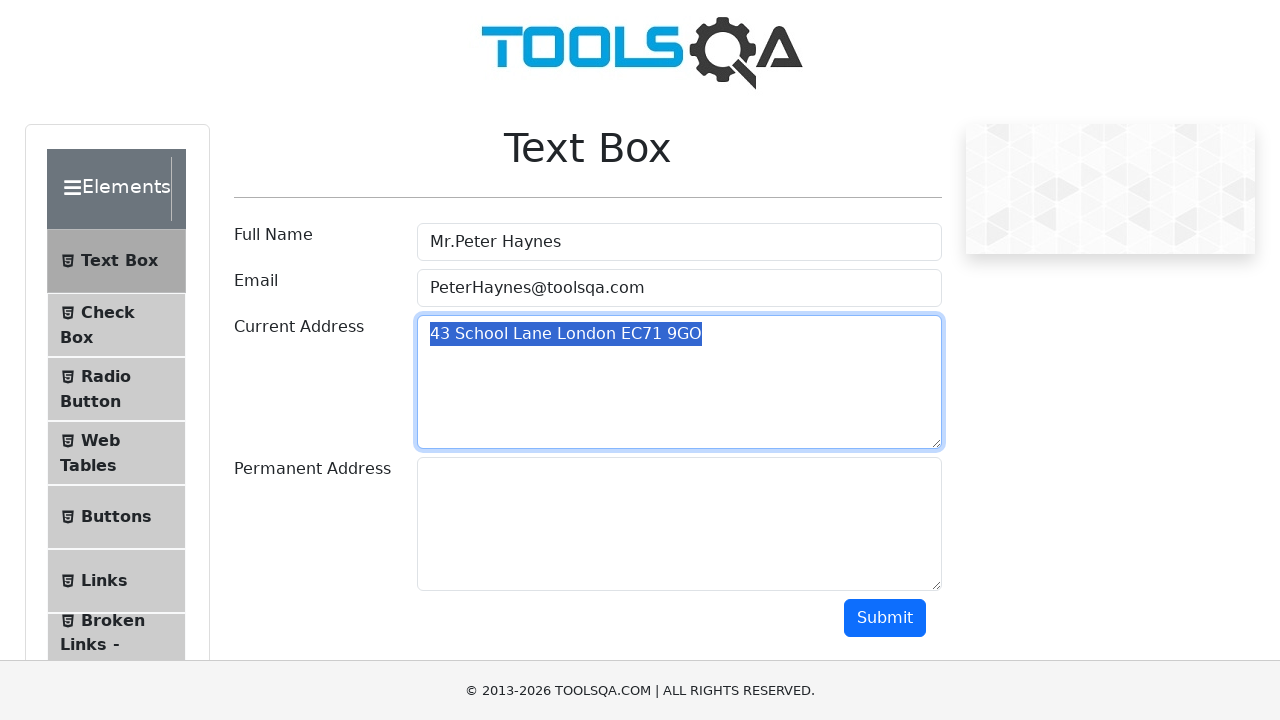

Copied selected address text using Ctrl+C
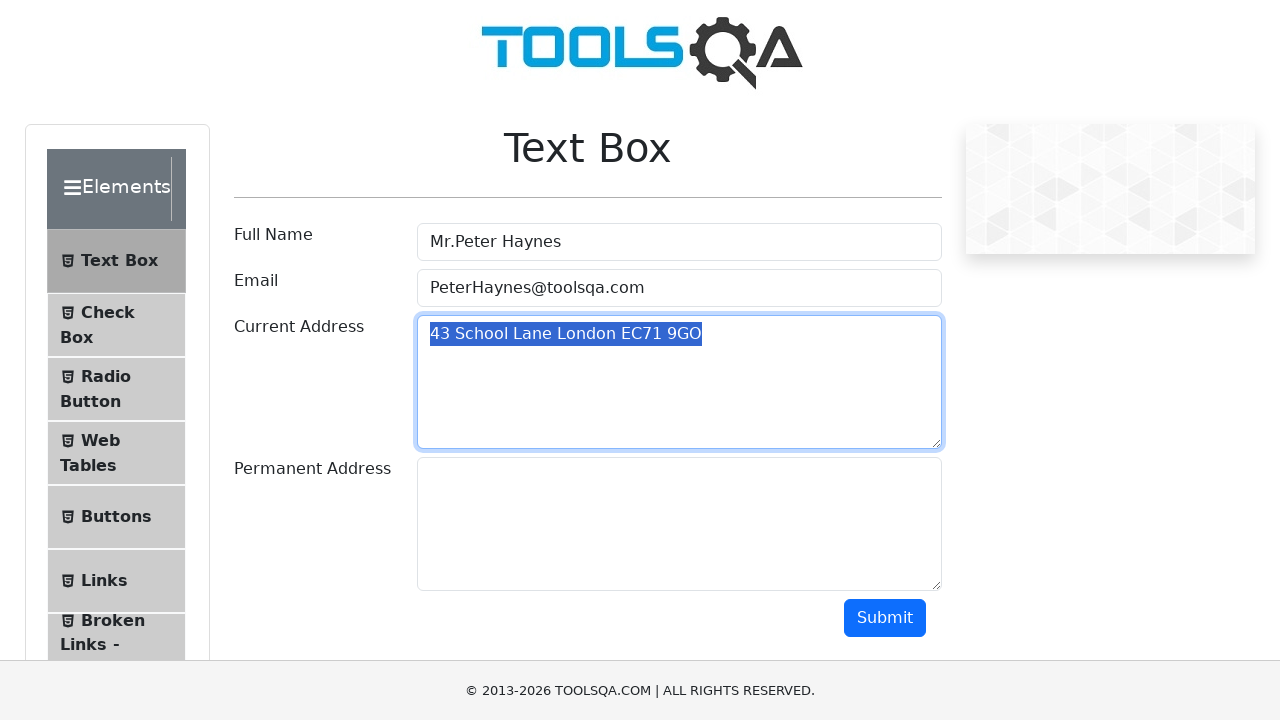

Pressed Tab to navigate to permanent address field
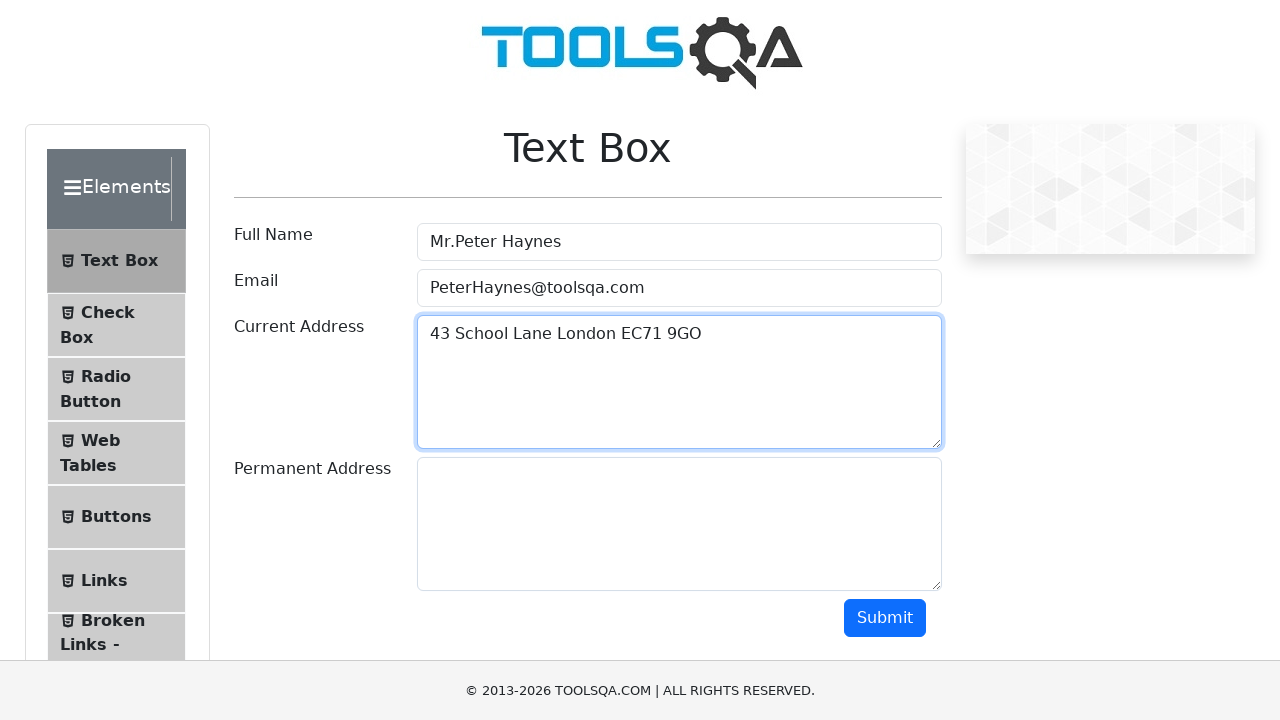

Pasted copied address text using Ctrl+V into permanent address field
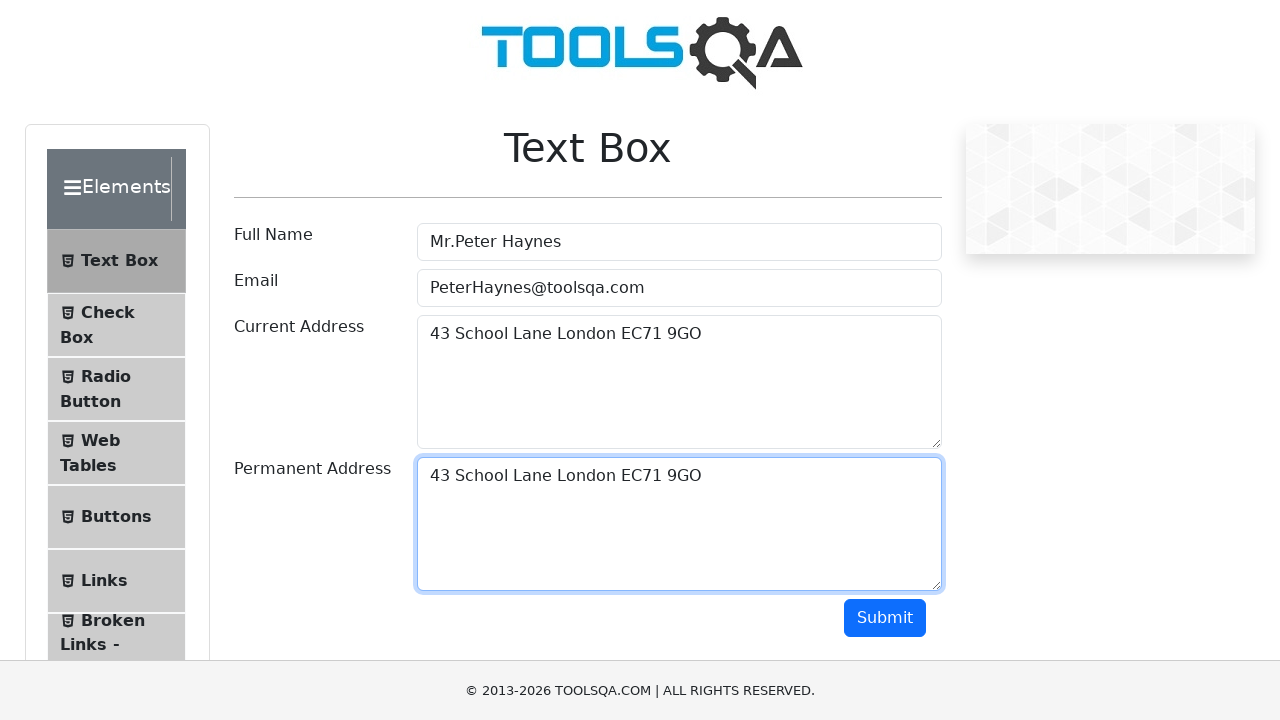

Retrieved current address field value
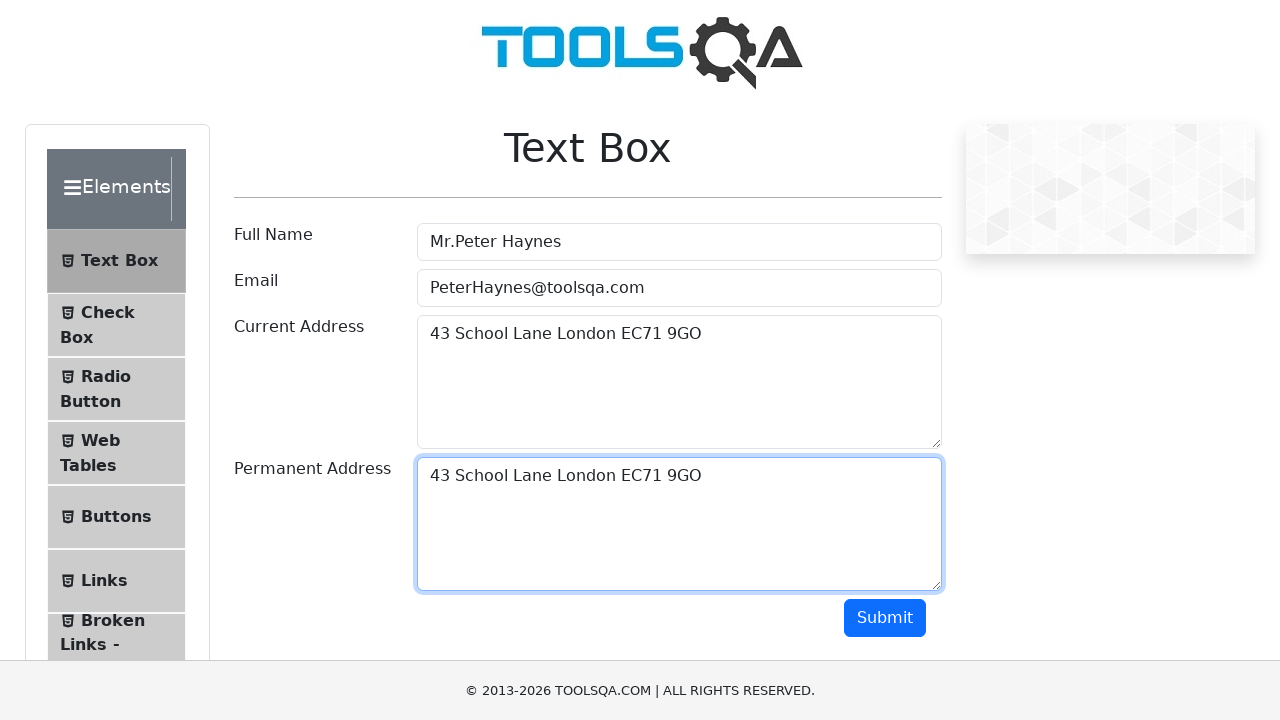

Retrieved permanent address field value
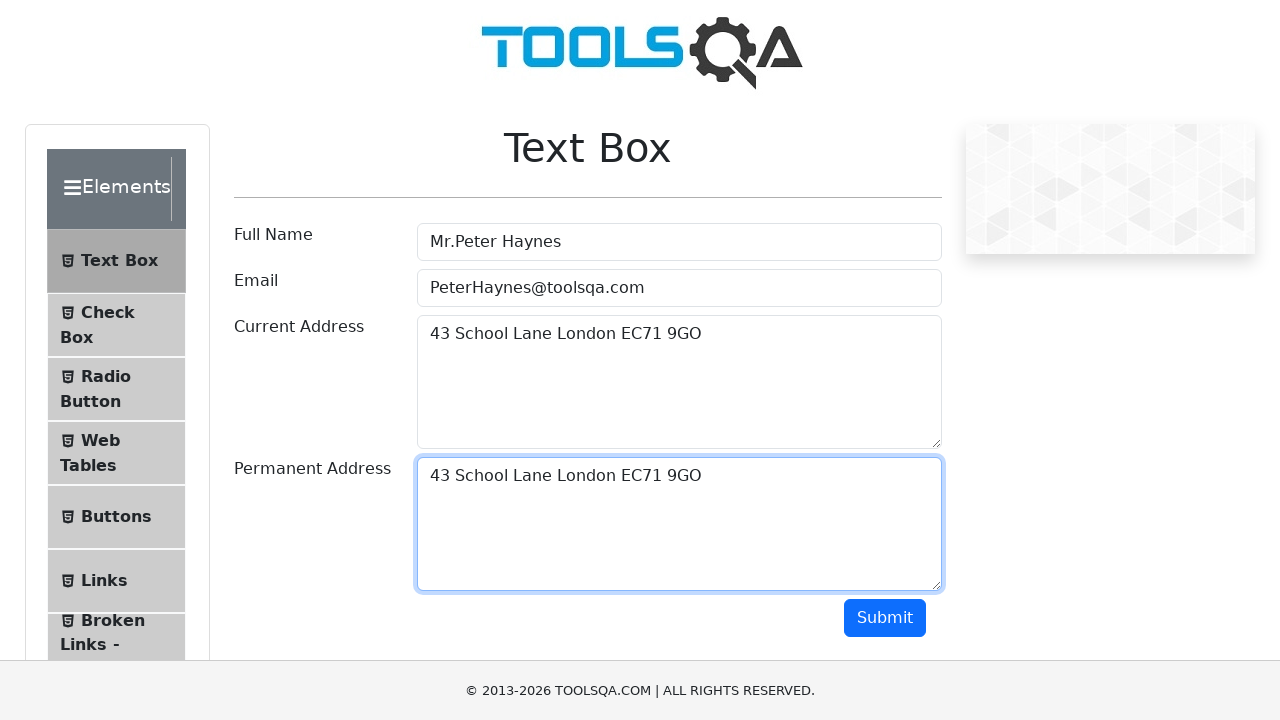

Verified that current and permanent address fields contain matching values
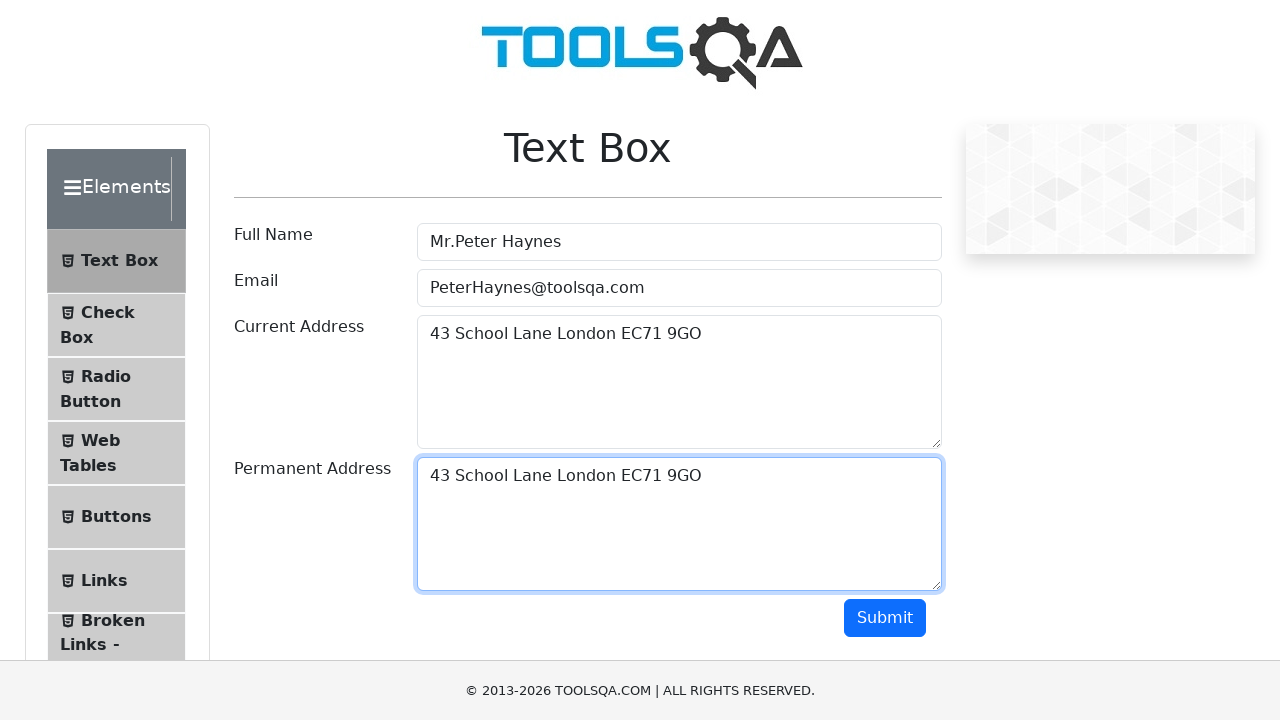

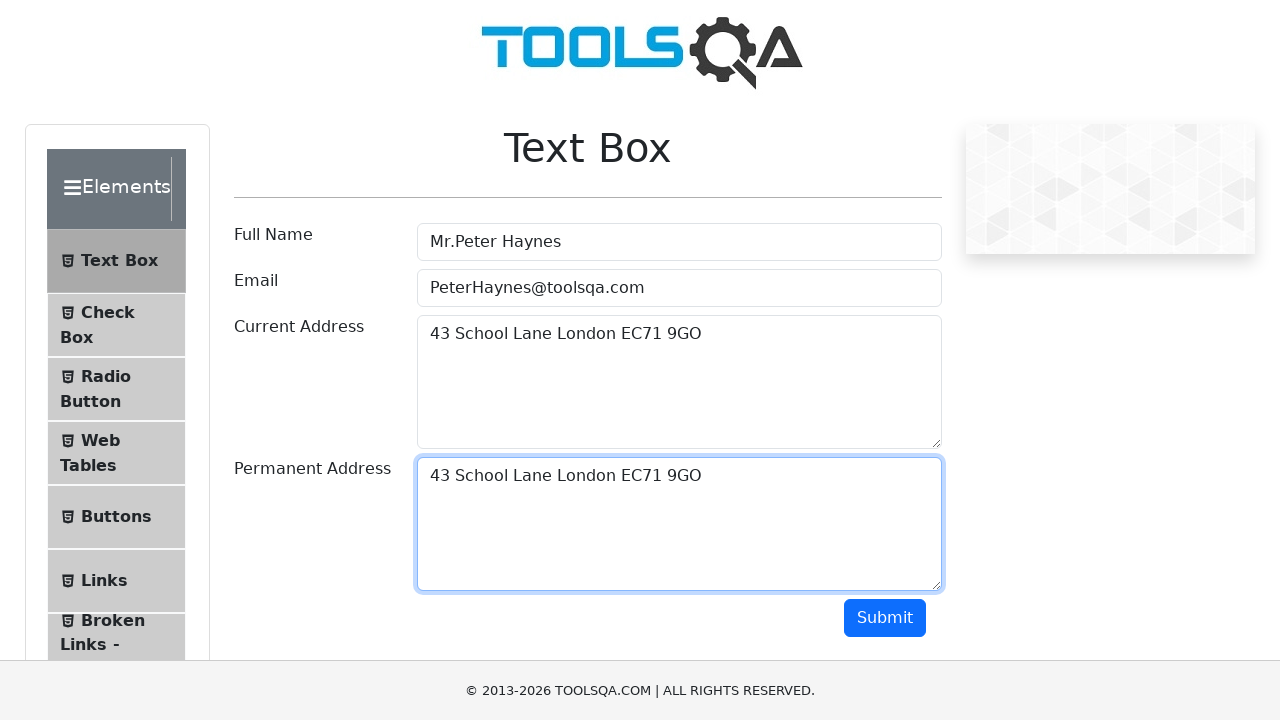